Tests mobile responsive design by checking if mobile menu toggle exists.

Starting URL: https://cac-tat.s3.eu-central-1.amazonaws.com/index.html

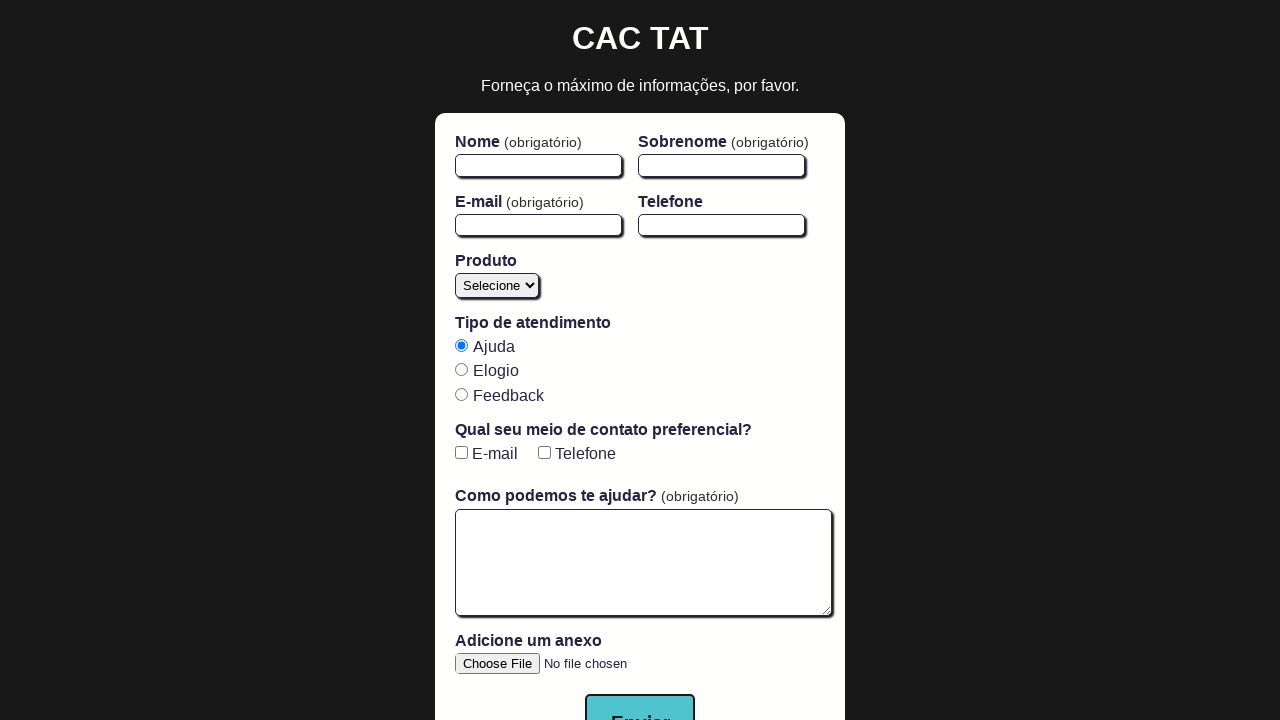

Navigated to mobile responsive test page
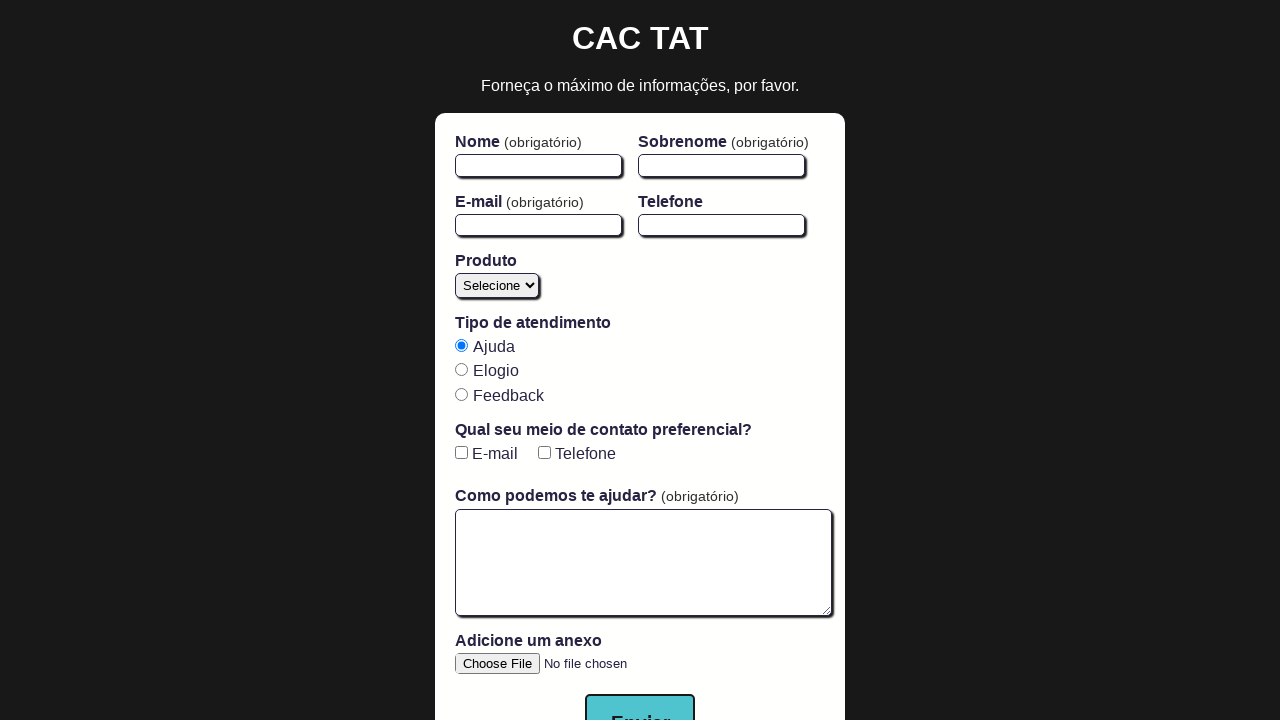

Located mobile menu toggle element
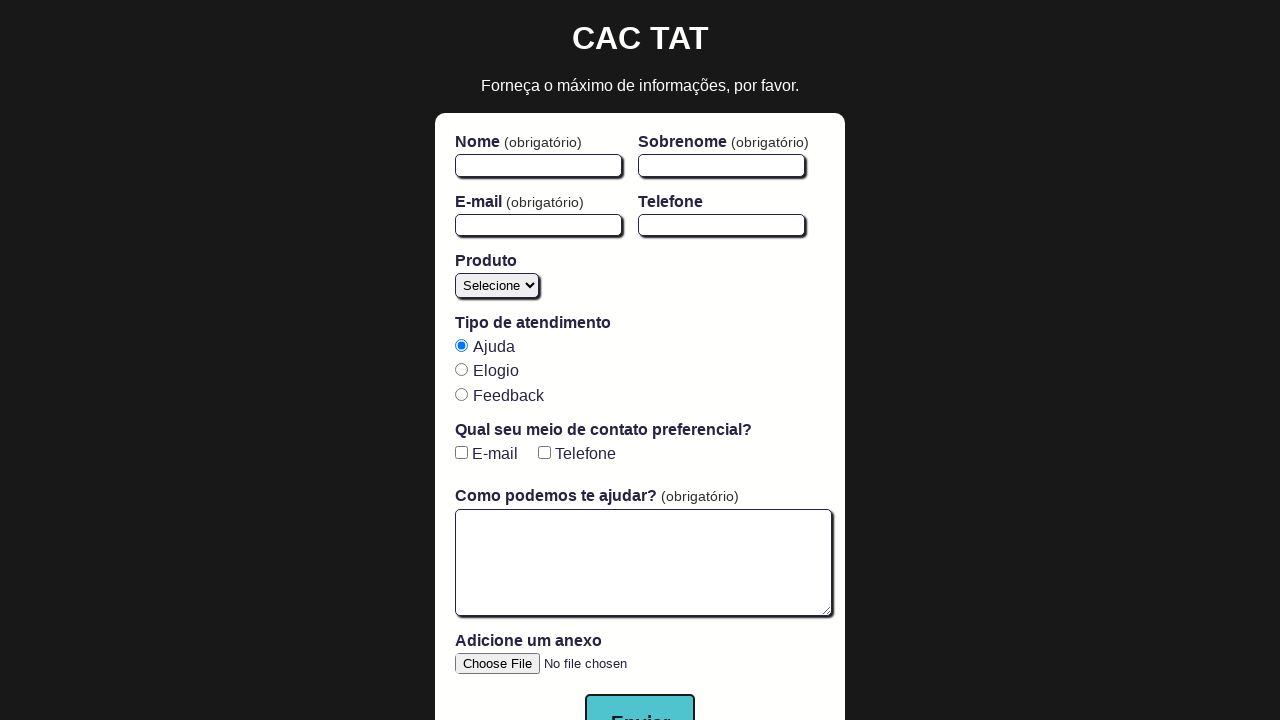

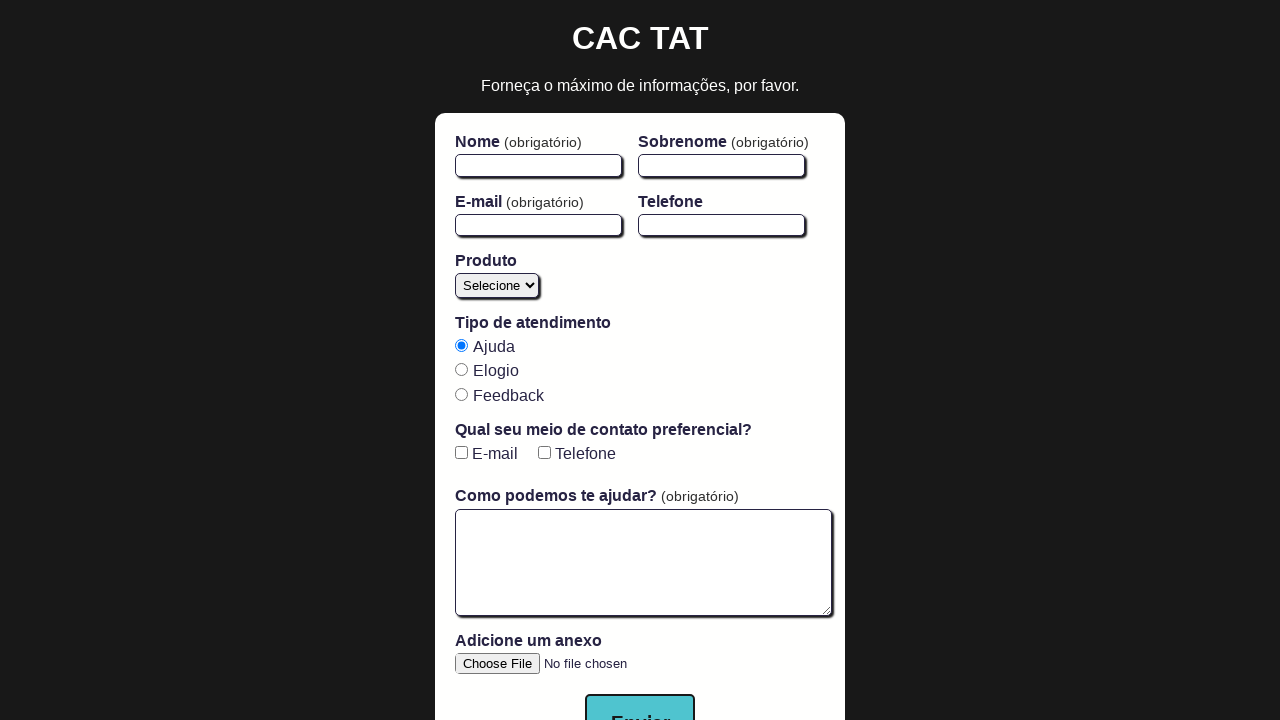